Tests custom radio buttons and checkboxes on Ubuntu login page by clicking them using JavaScript executor and verifying their selected state

Starting URL: https://login.ubuntu.com/+login

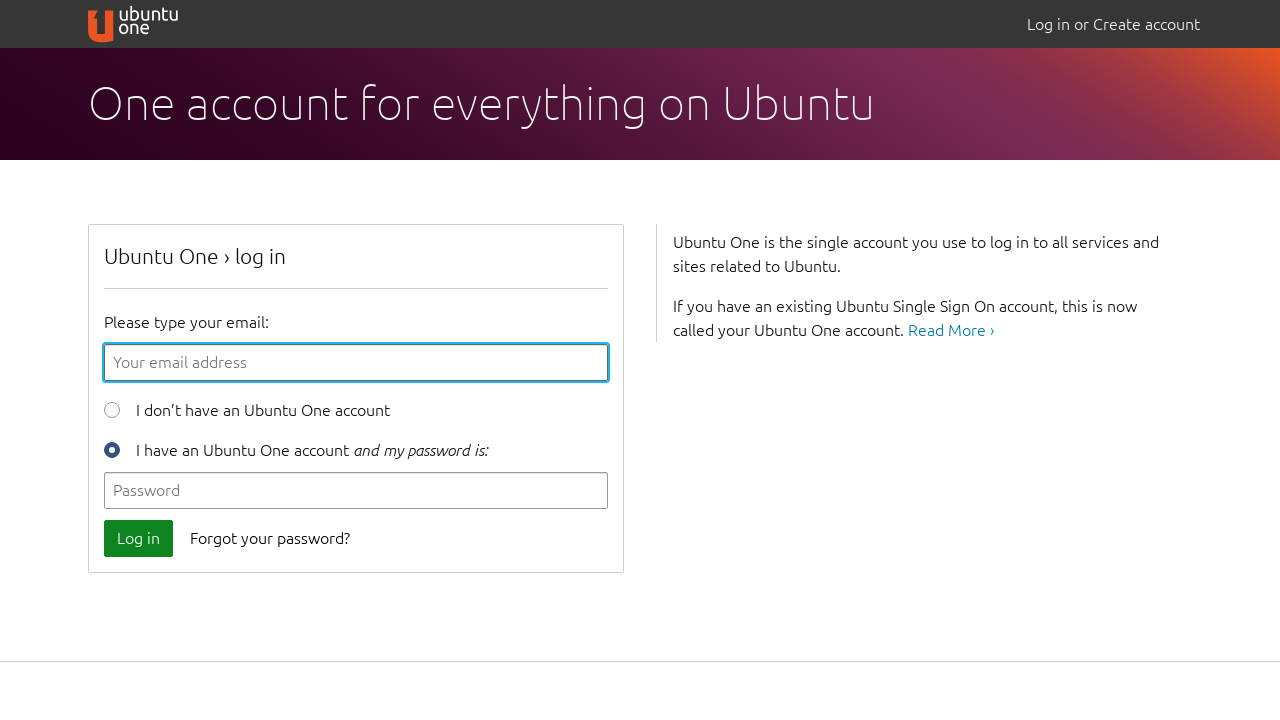

Waited 3 seconds for Ubuntu login page to load
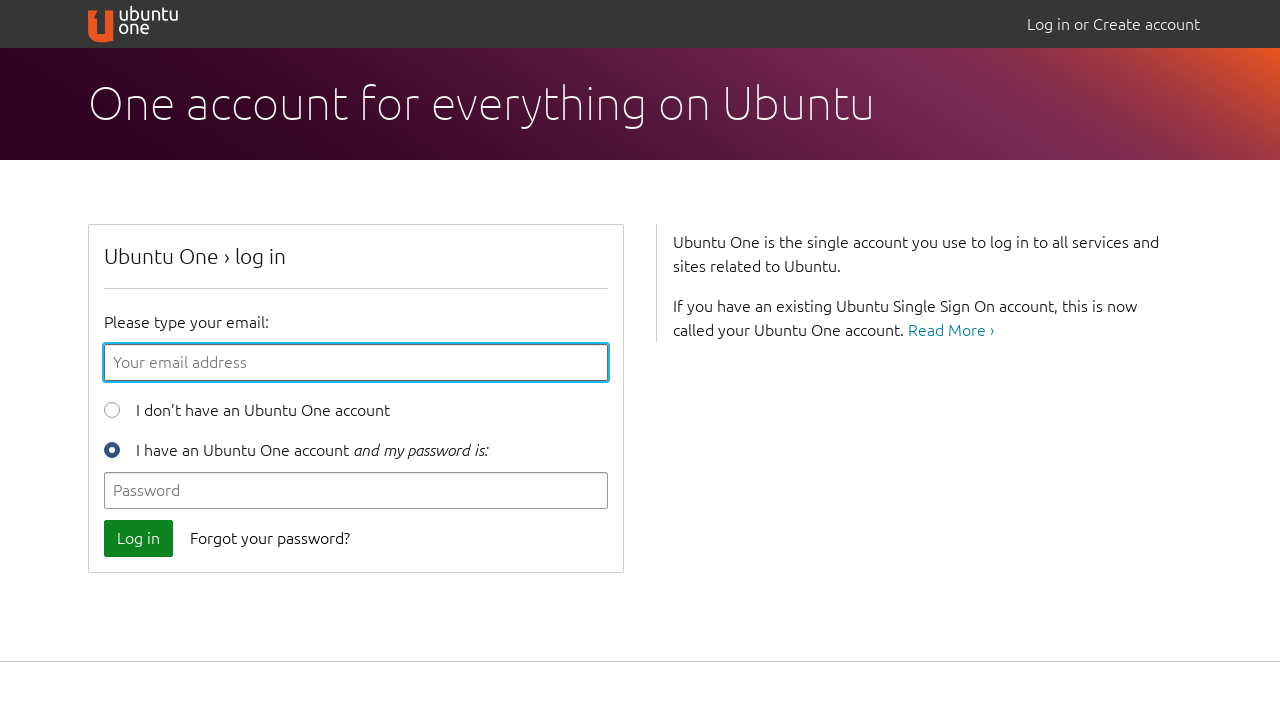

Clicked 'new user' label to select radio button at (247, 407) on label.new-user
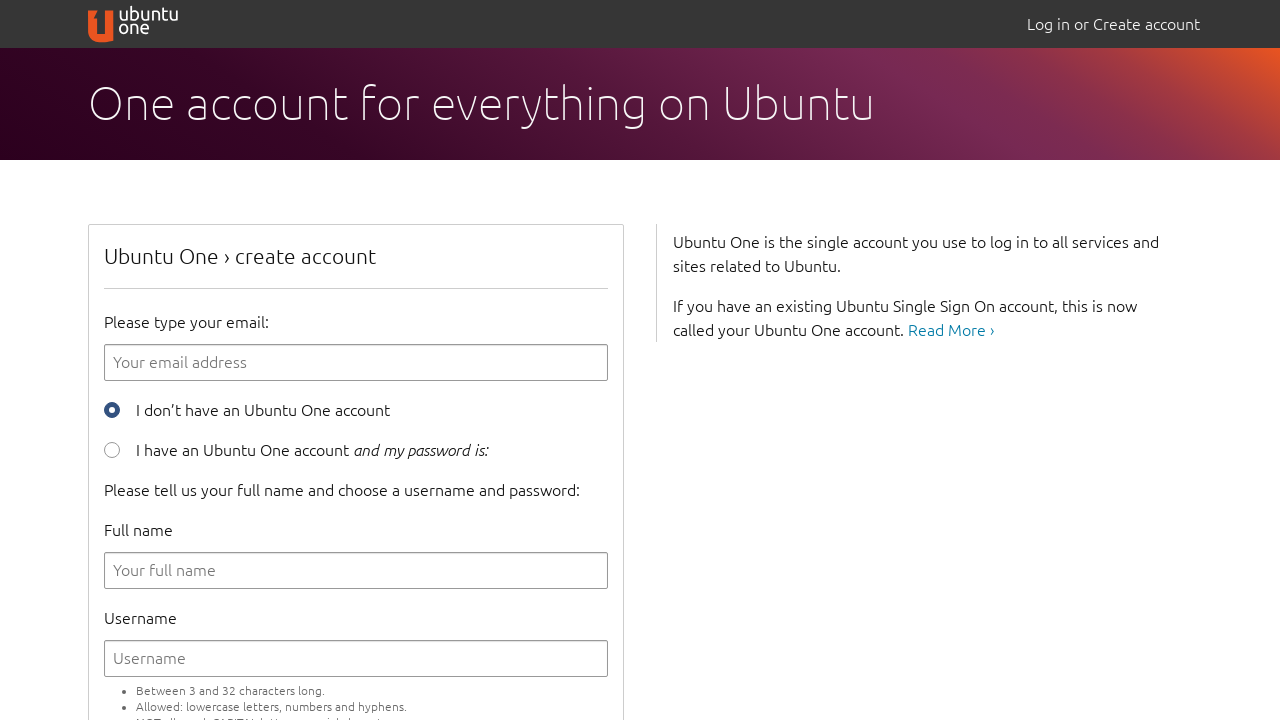

Verified new user radio button is selected
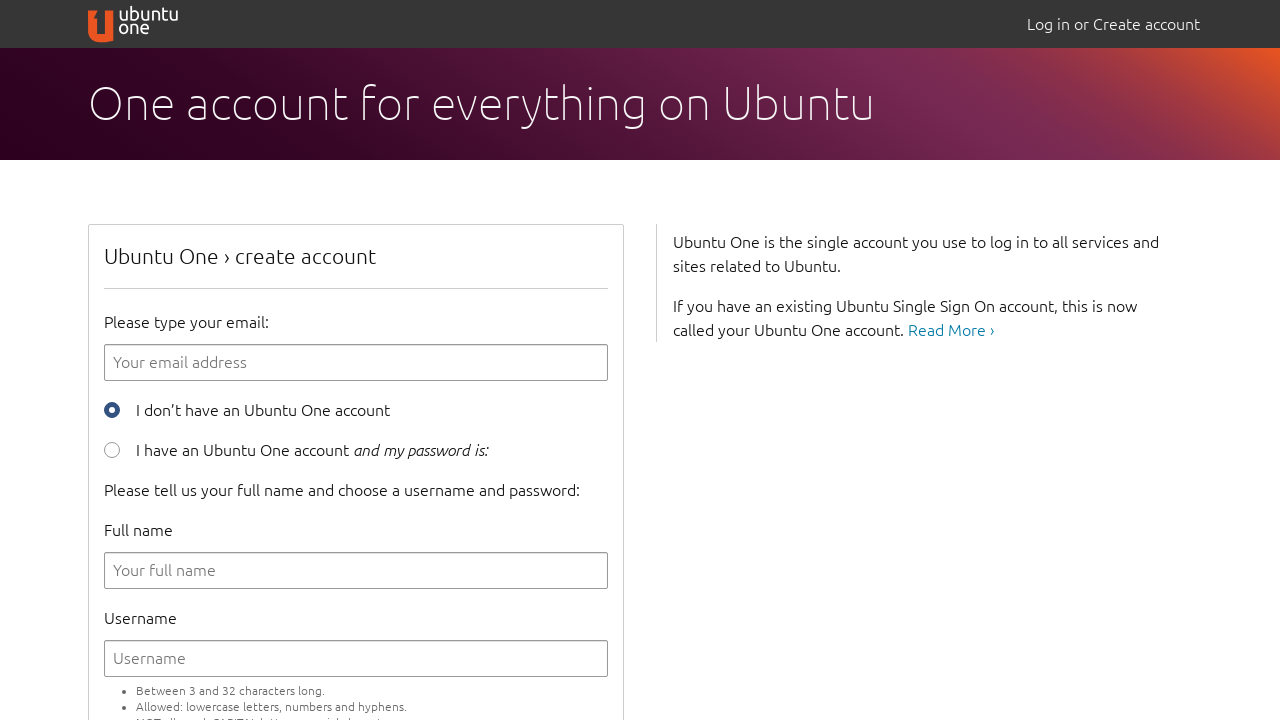

Executed JavaScript to click new user radio button
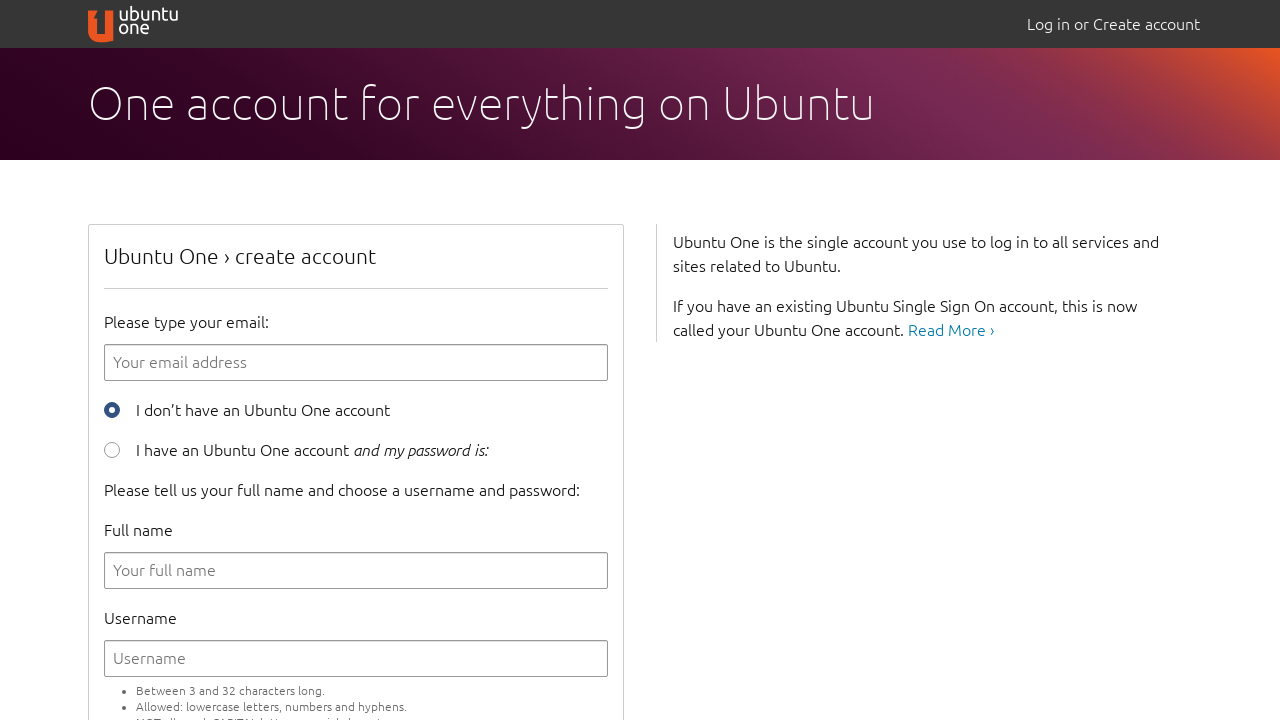

Waited 2 seconds after JavaScript radio button click
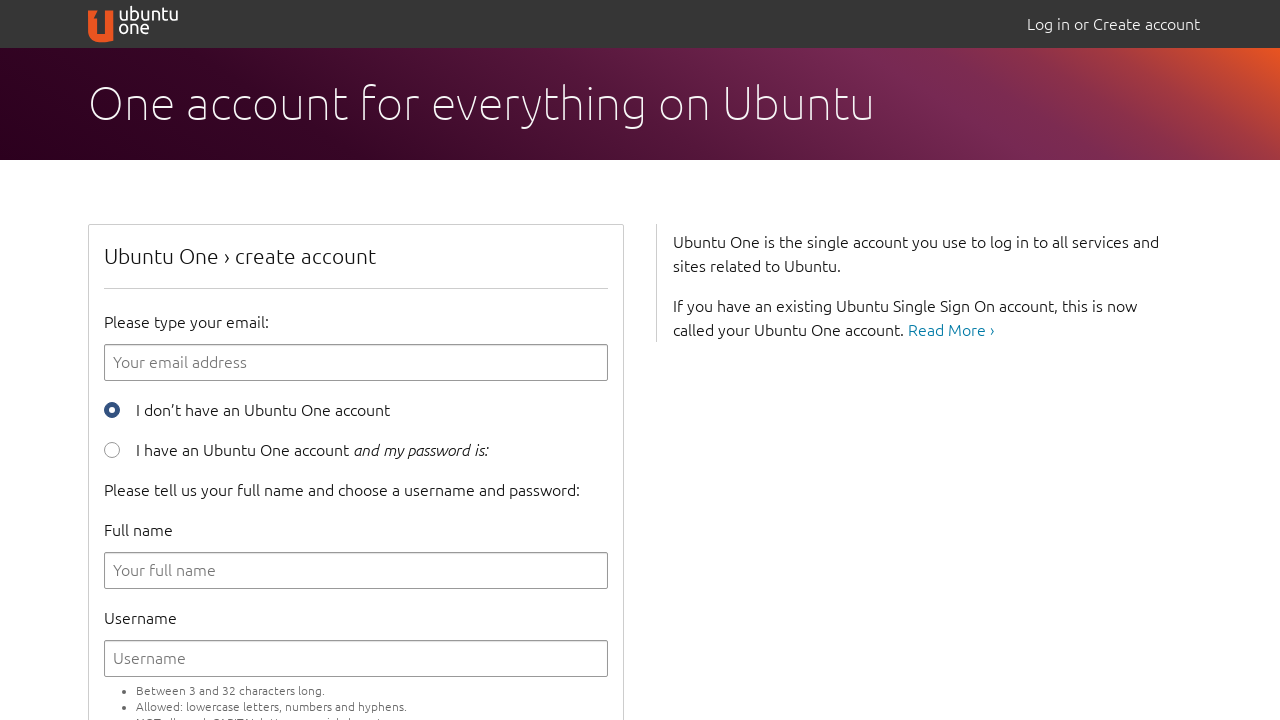

Verified new user radio button is still selected
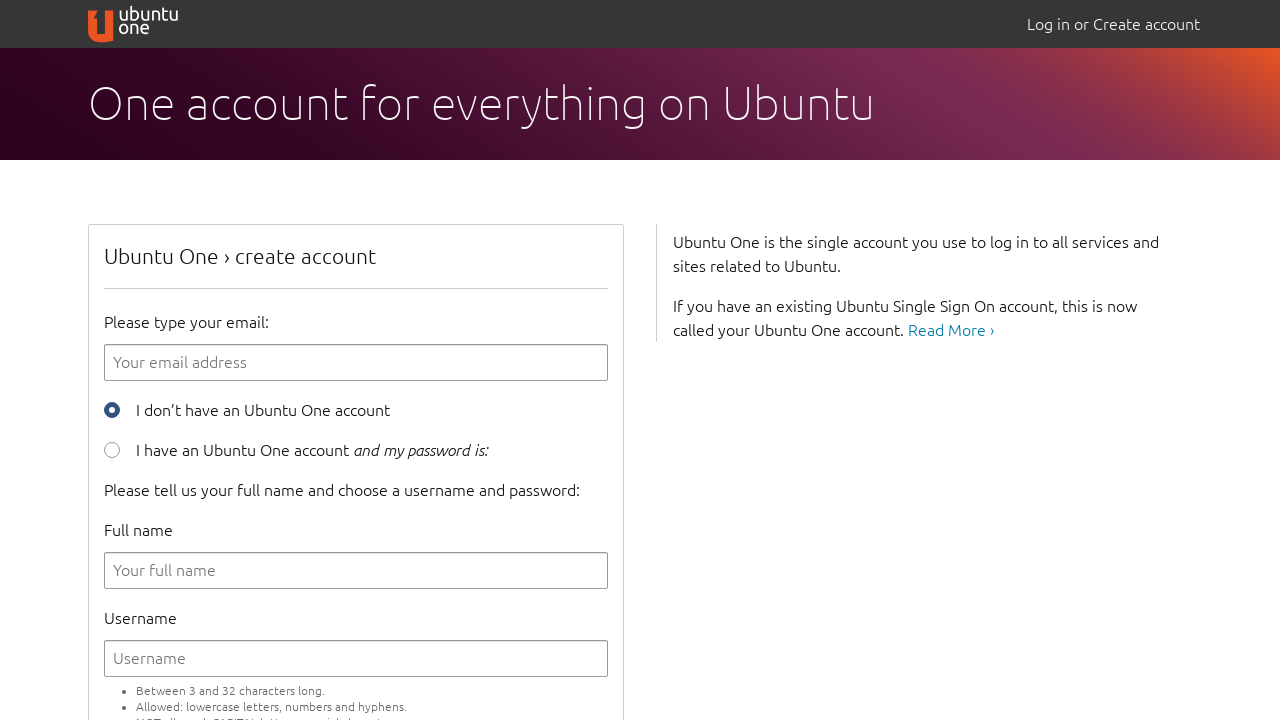

Executed JavaScript to click terms and conditions checkbox
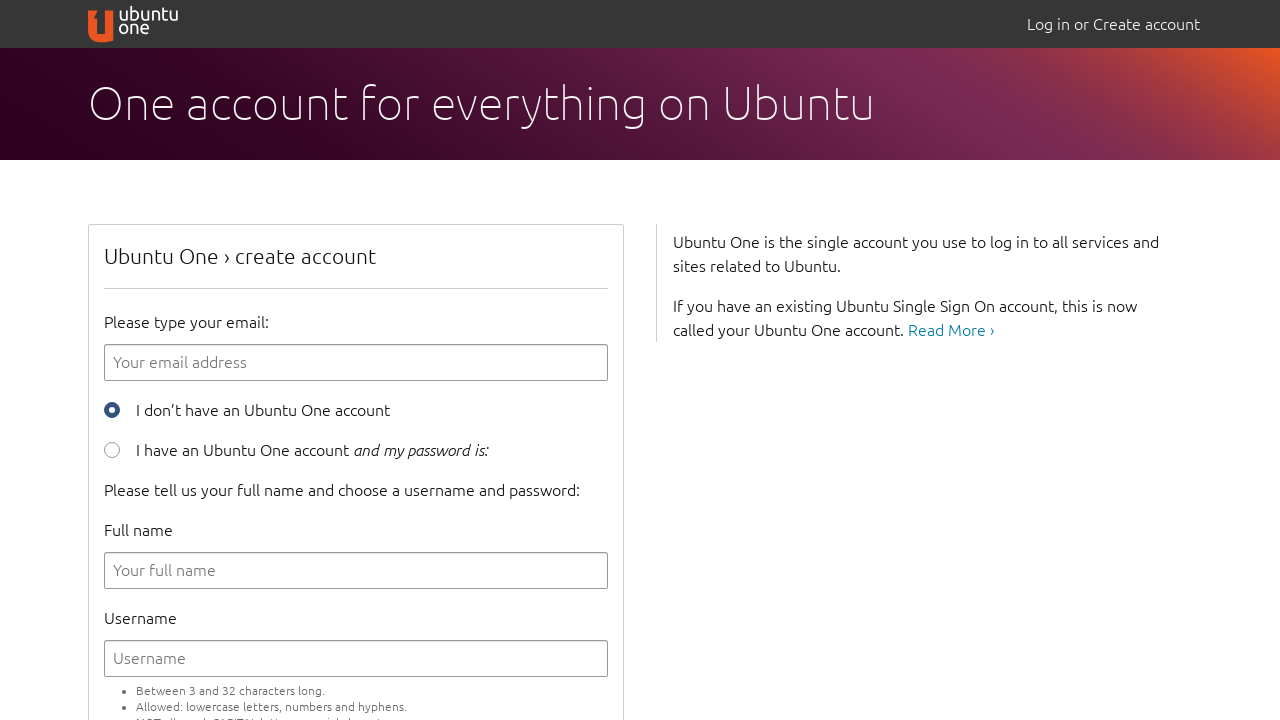

Waited 2 seconds after JavaScript checkbox click
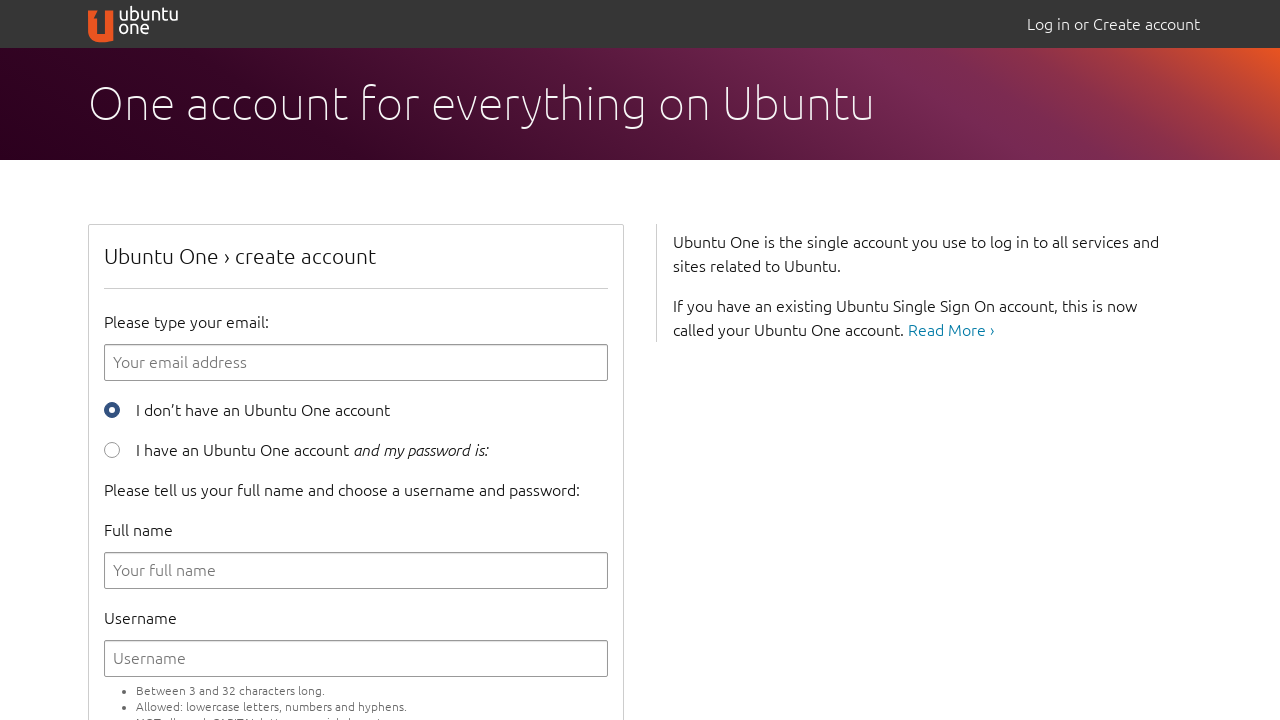

Verified terms and conditions checkbox is selected
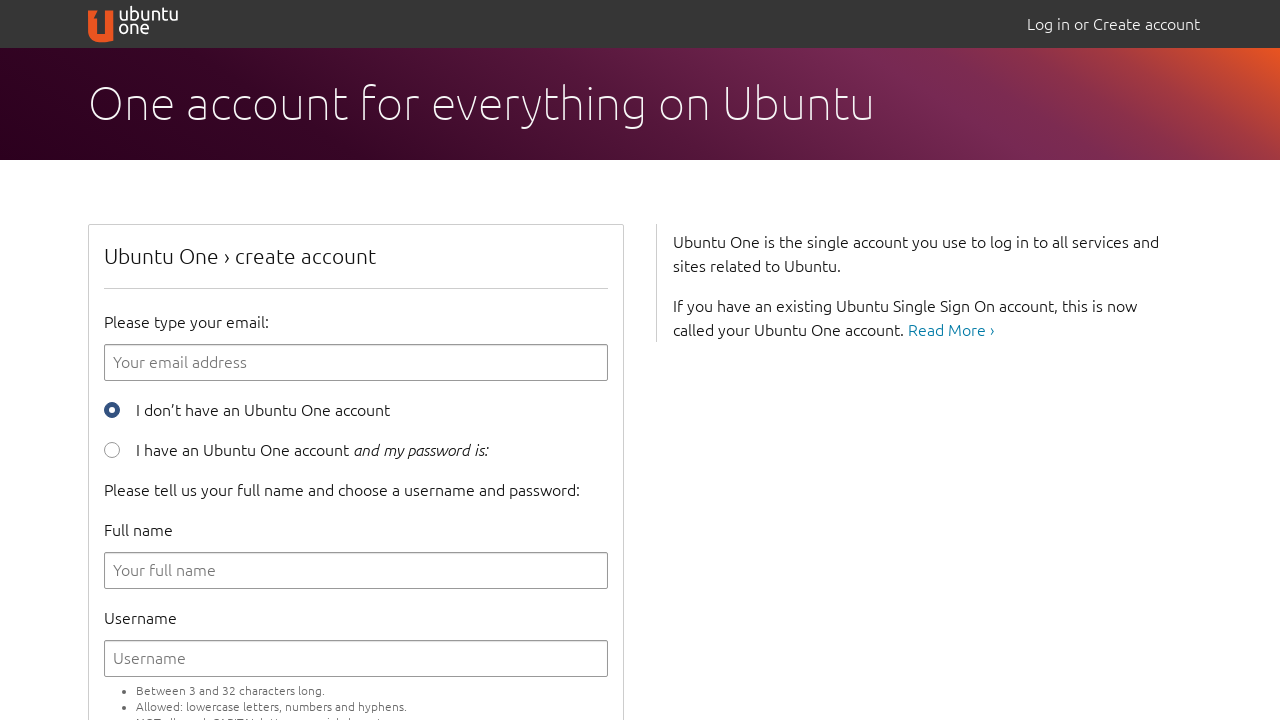

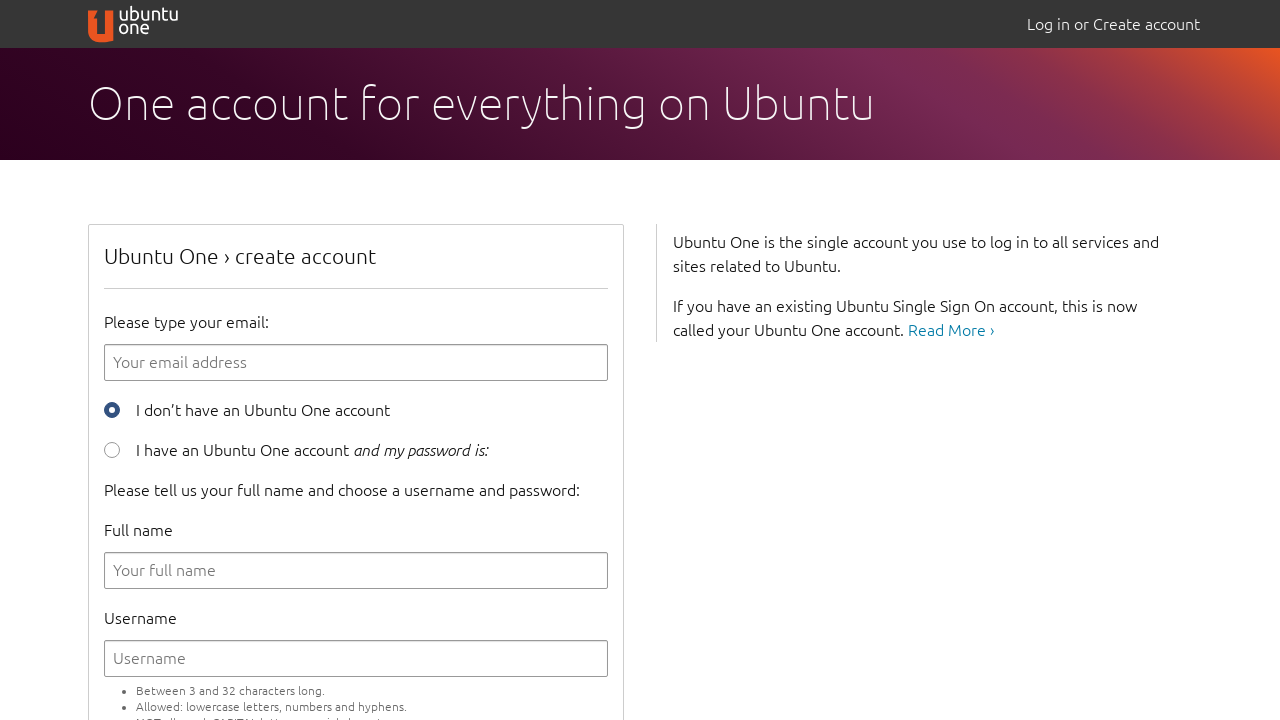